Tests JavaScript alert handling by clicking buttons that trigger alert, confirm, and prompt dialogs, then accepting/dismissing them and entering text into the prompt.

Starting URL: https://testautomationpractice.blogspot.com/?m=1

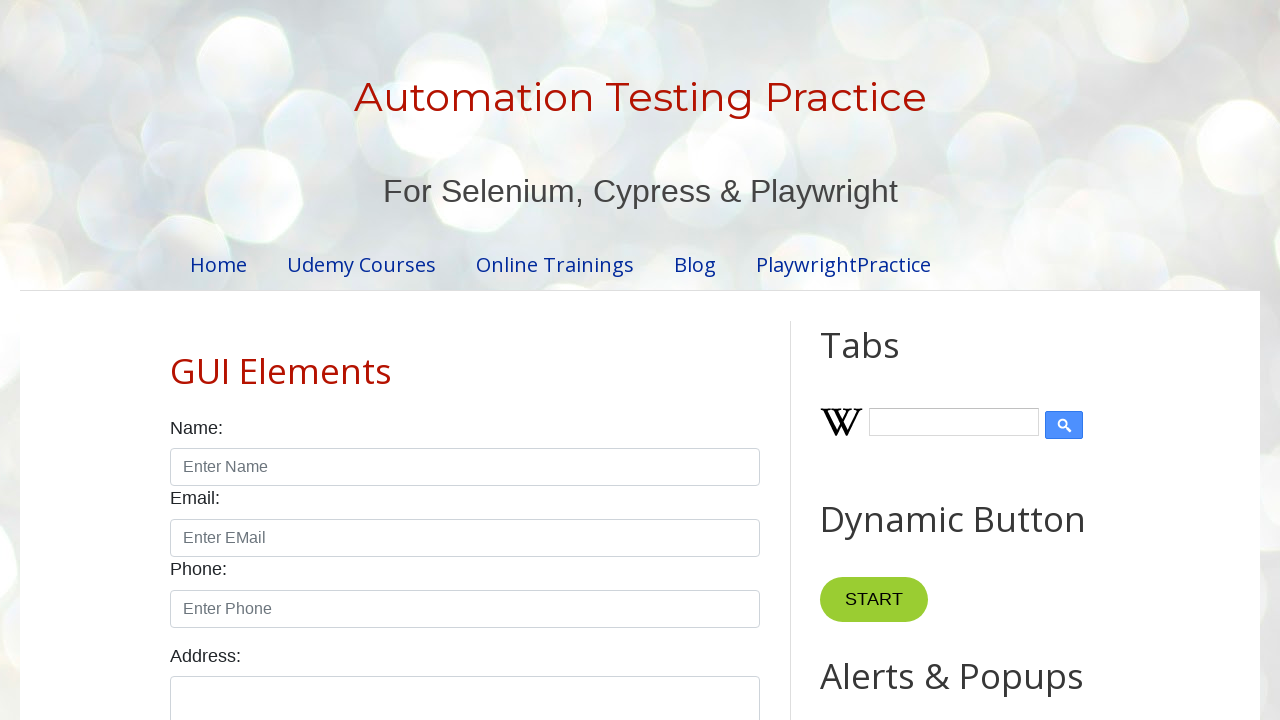

Clicked Alert button to trigger alert dialog at (888, 361) on xpath=//*[@id='HTML9']/div[1]/button[1]
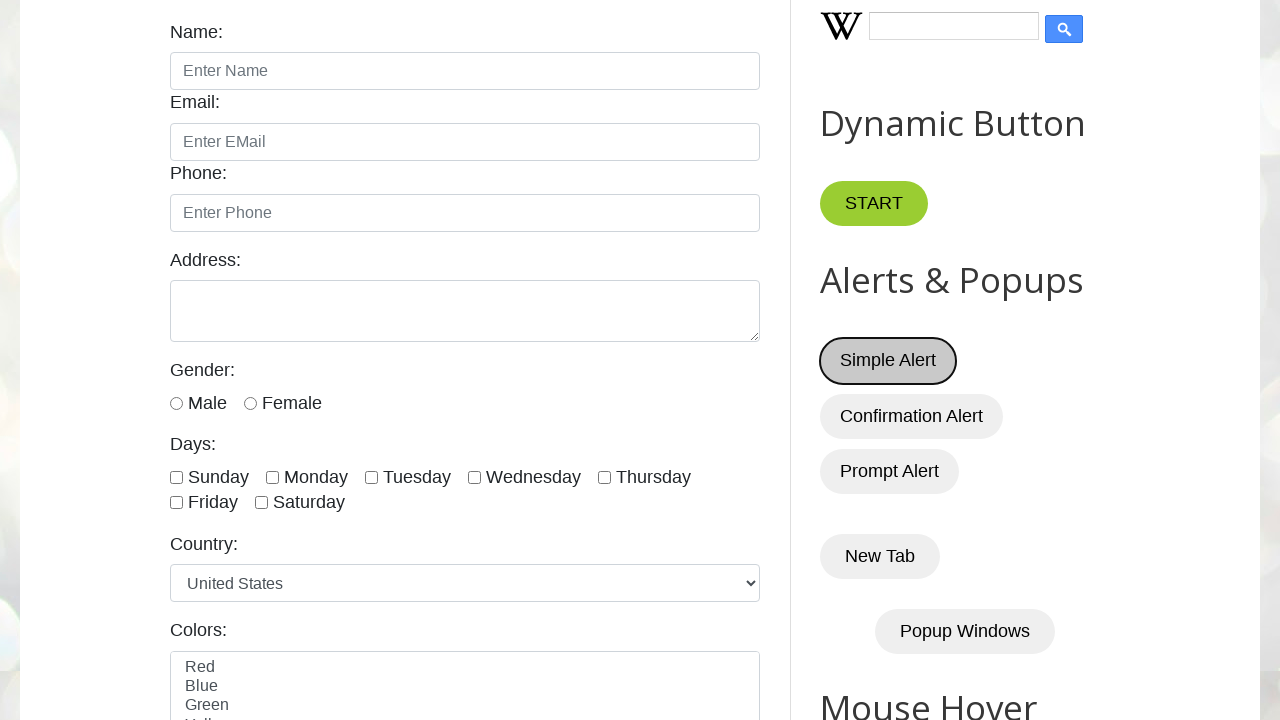

Set up dialog handler to accept alert
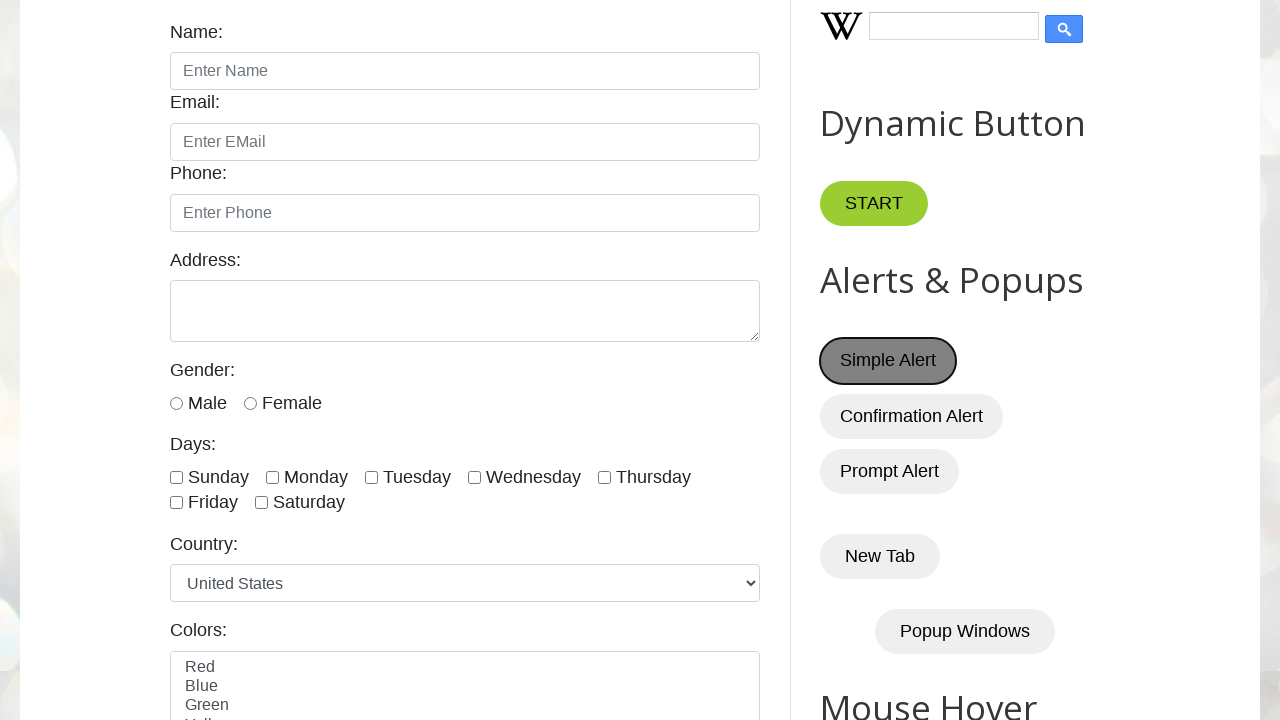

Waited 1000ms for alert to be processed
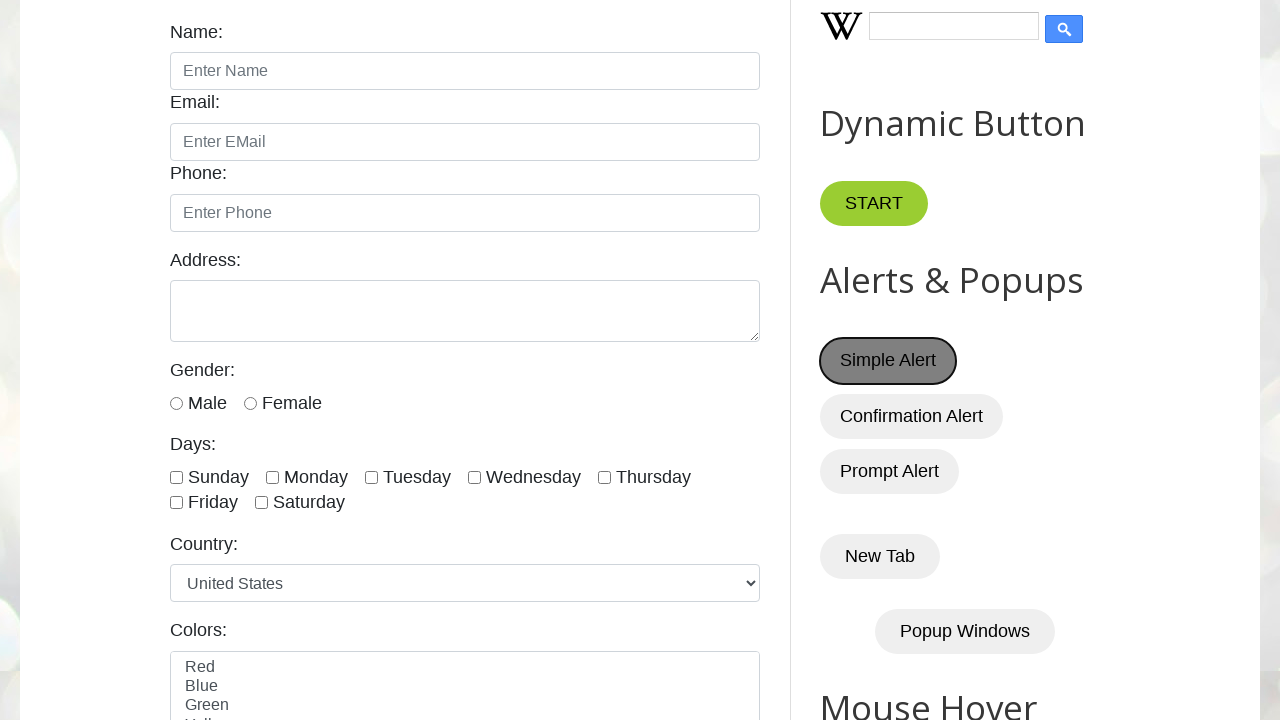

Clicked Confirm button to trigger confirm dialog at (912, 416) on xpath=//*[@id='HTML9']/div[1]/button[2]
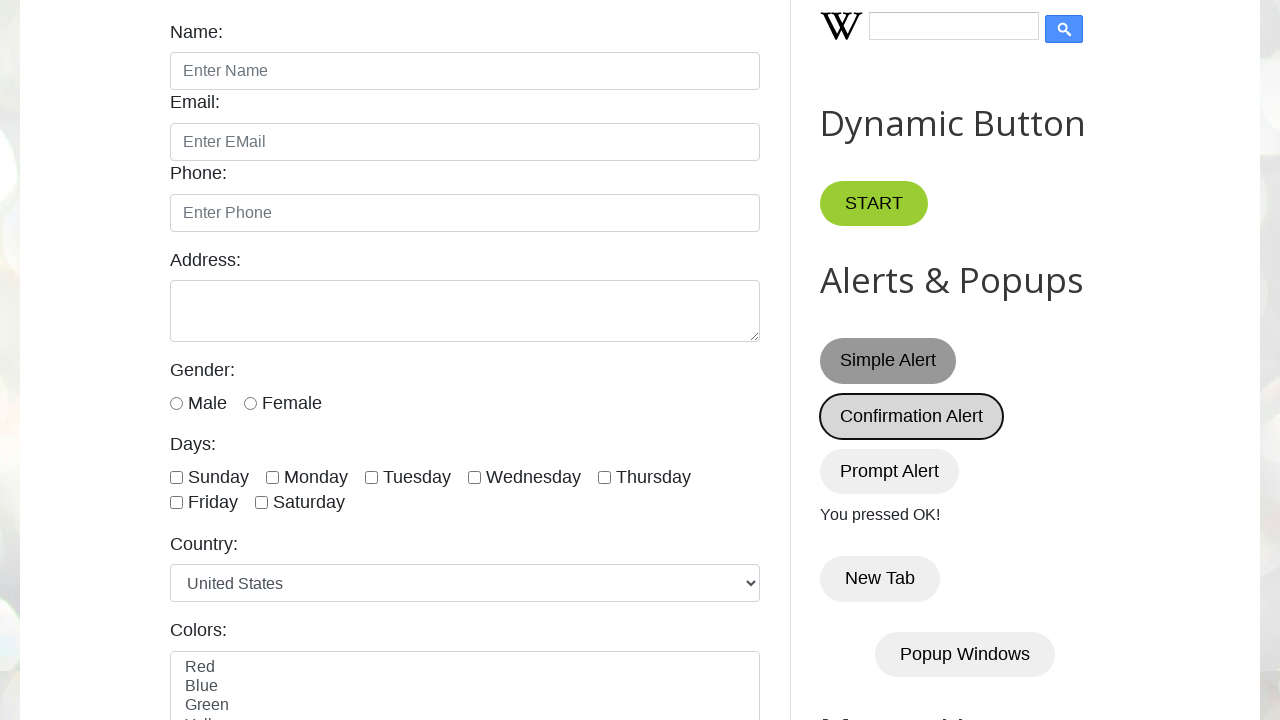

Set up dialog handler to dismiss confirm dialog
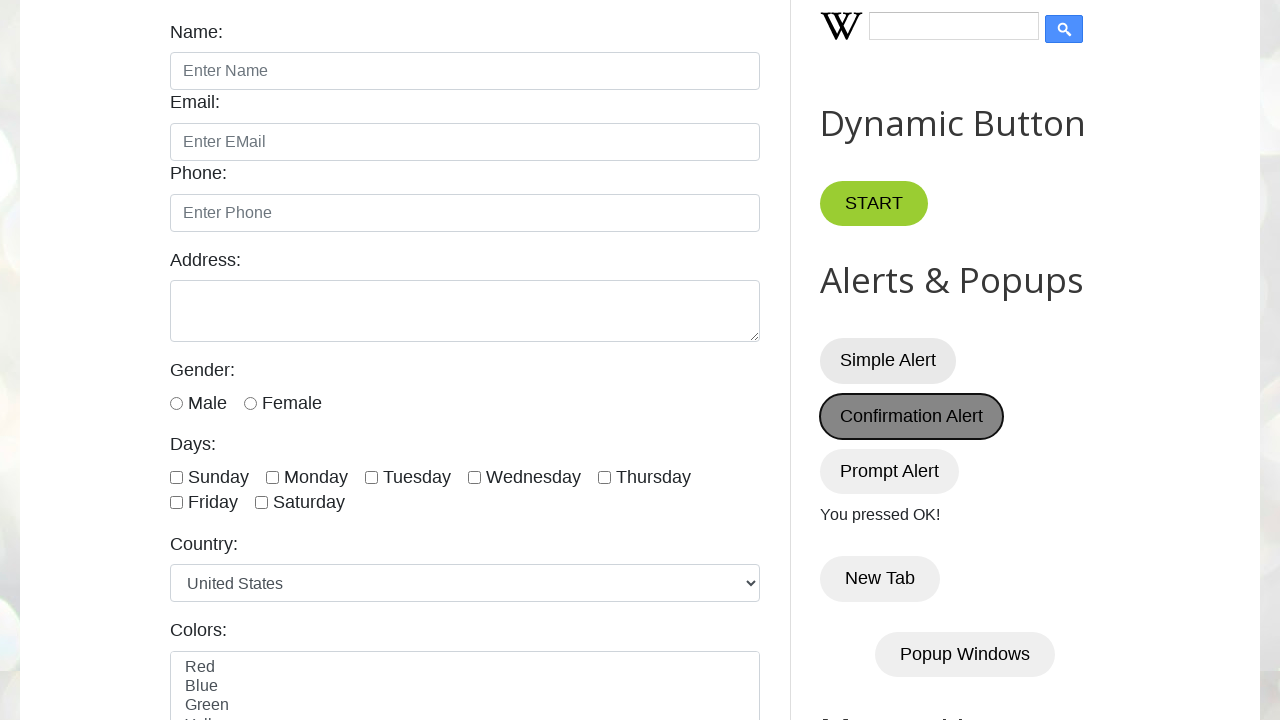

Waited 1000ms for confirm dialog to be processed
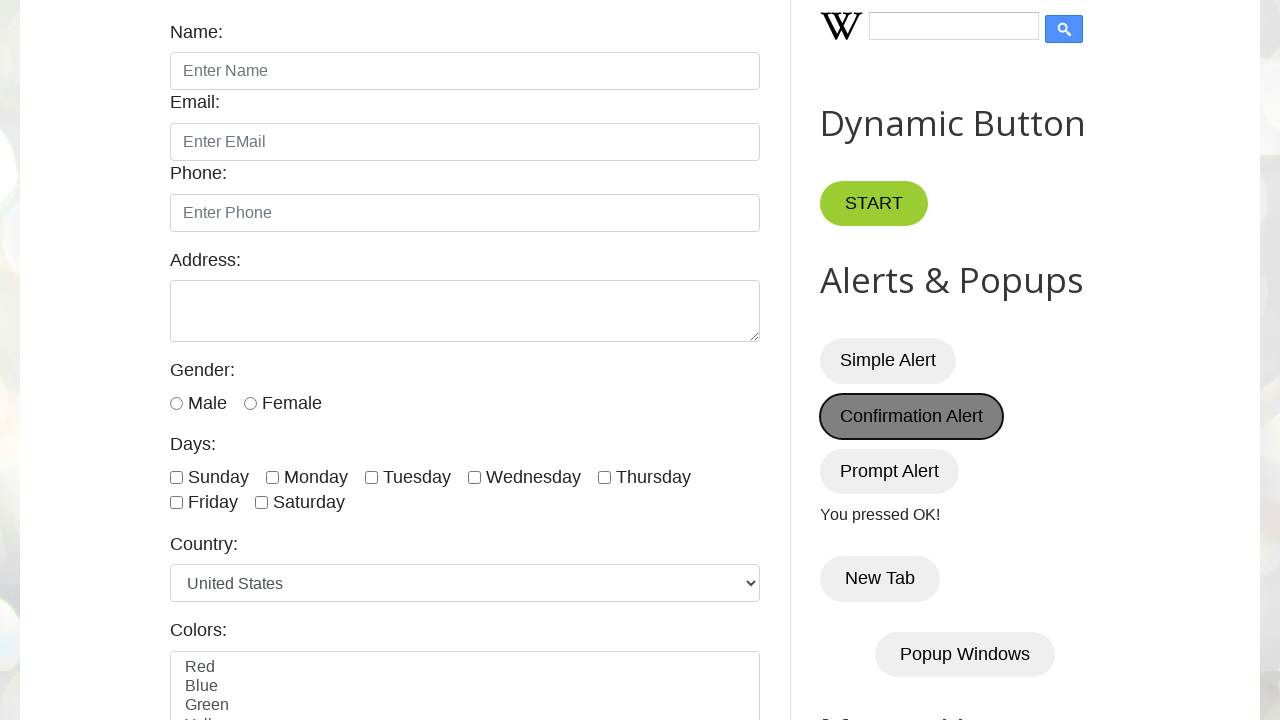

Clicked Prompt button to trigger prompt dialog at (890, 471) on xpath=//*[@id='HTML9']/div[1]/button[3]
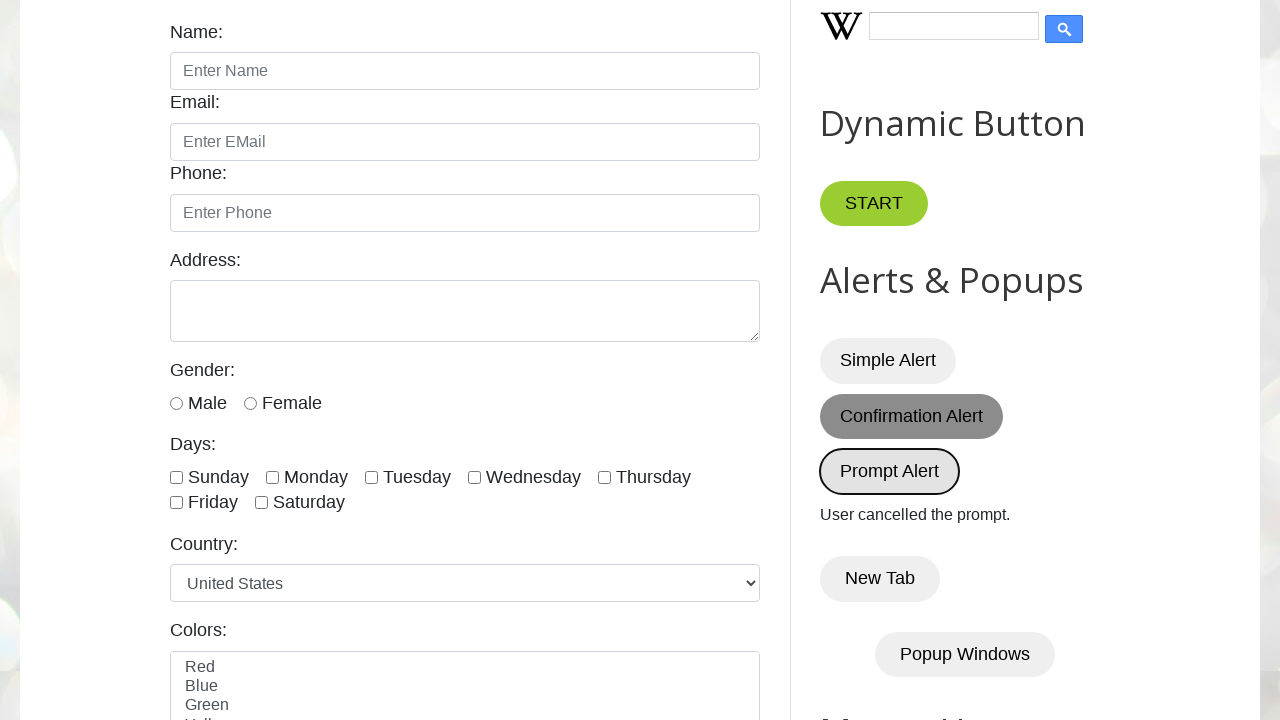

Set up dialog handler to accept prompt and enter 'VISHNU'
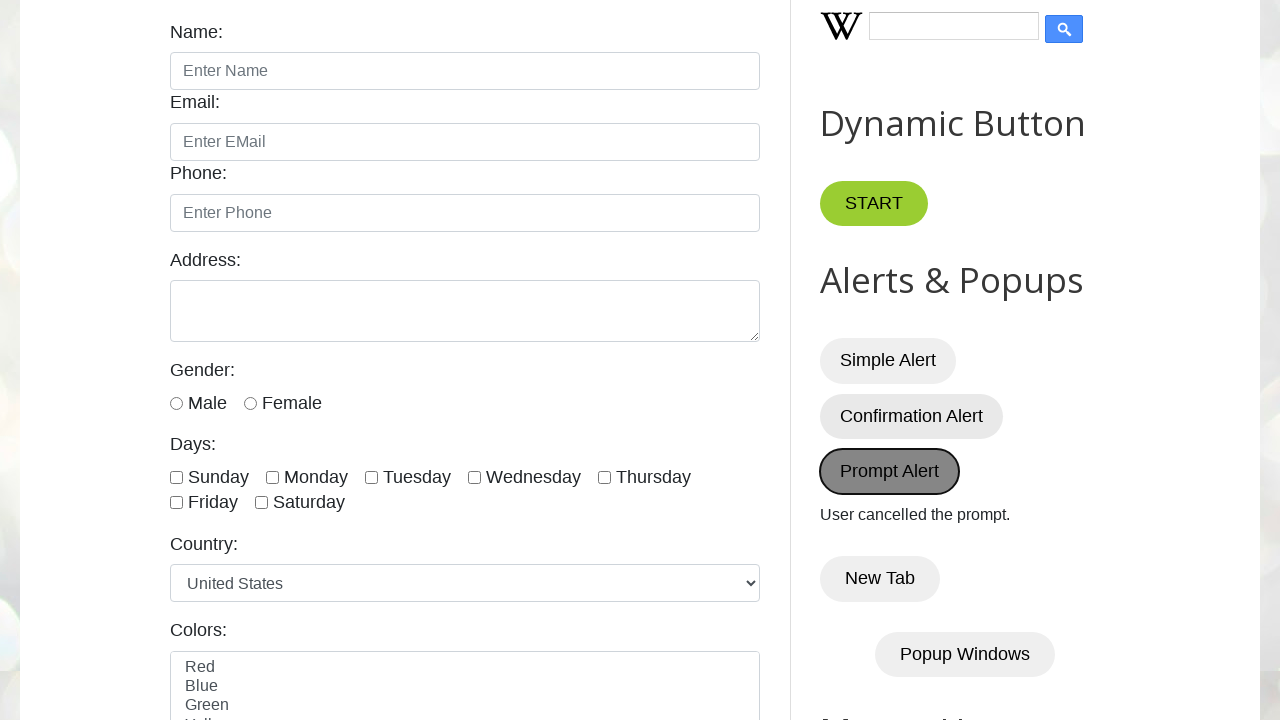

Waited 1000ms for prompt dialog to be processed
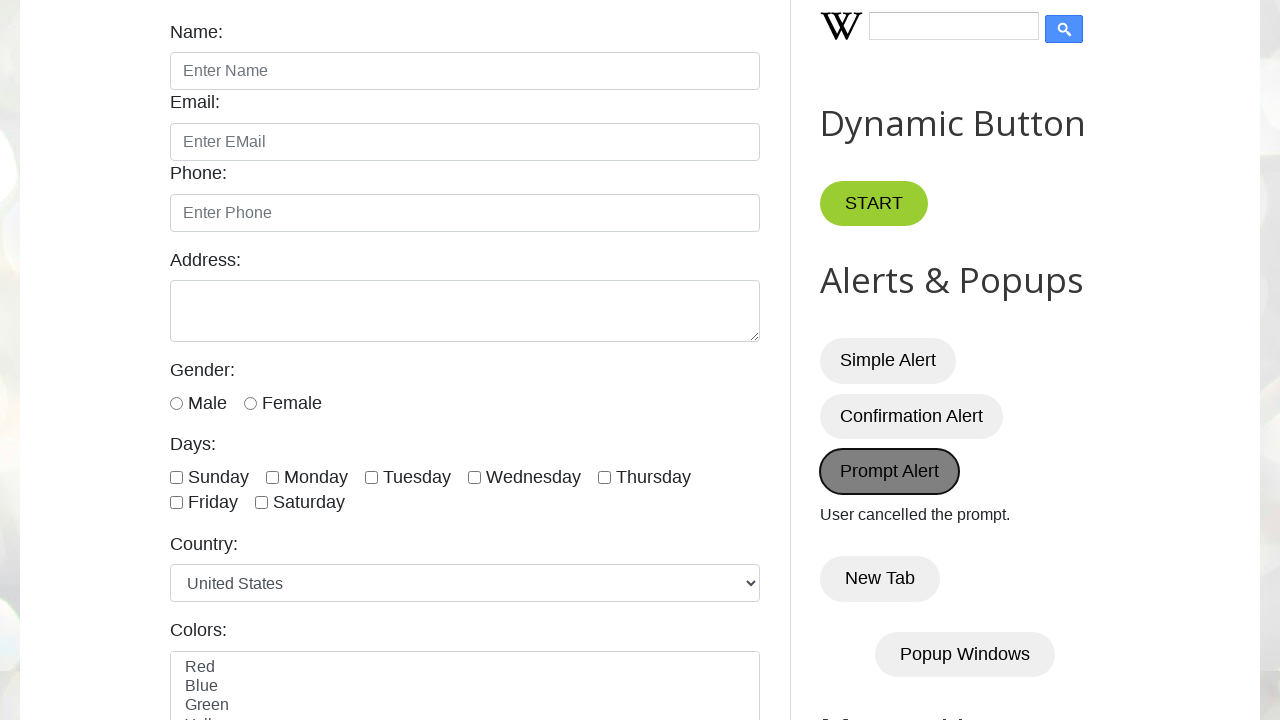

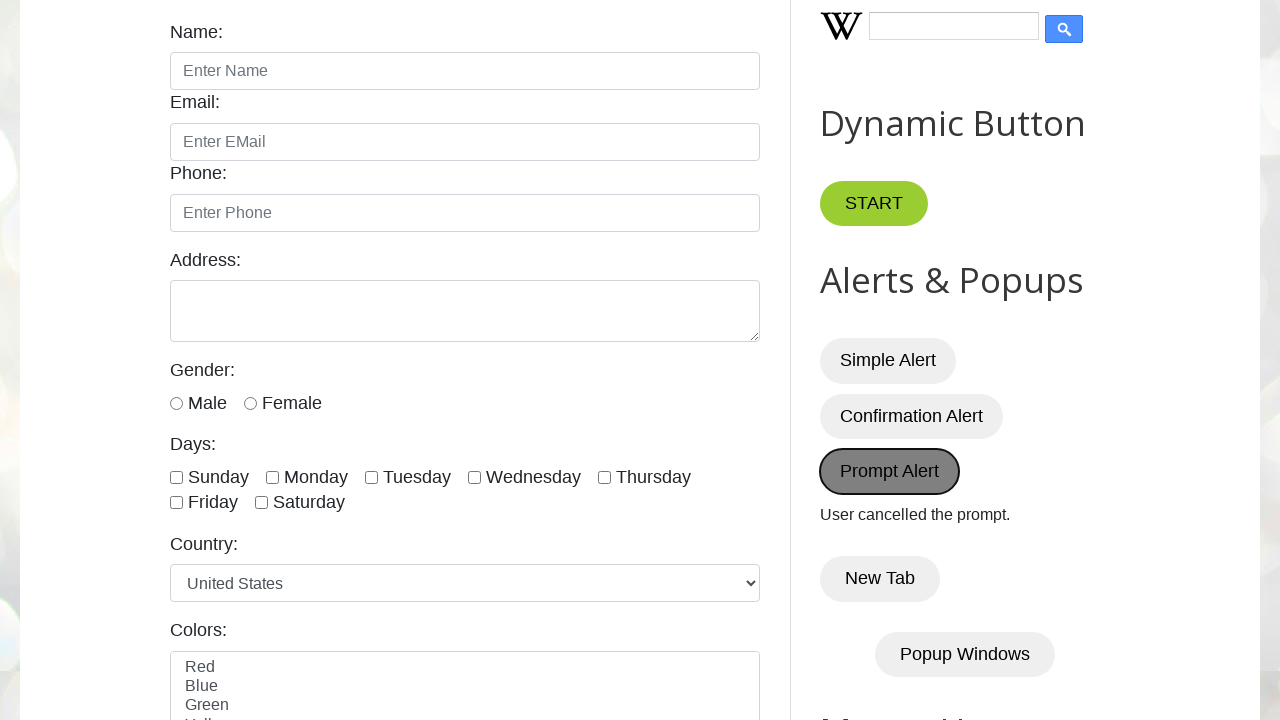